Tests that important links on the contact page navigate to correct destinations including home page and about page links

Starting URL: https://egundem.com/iletisim

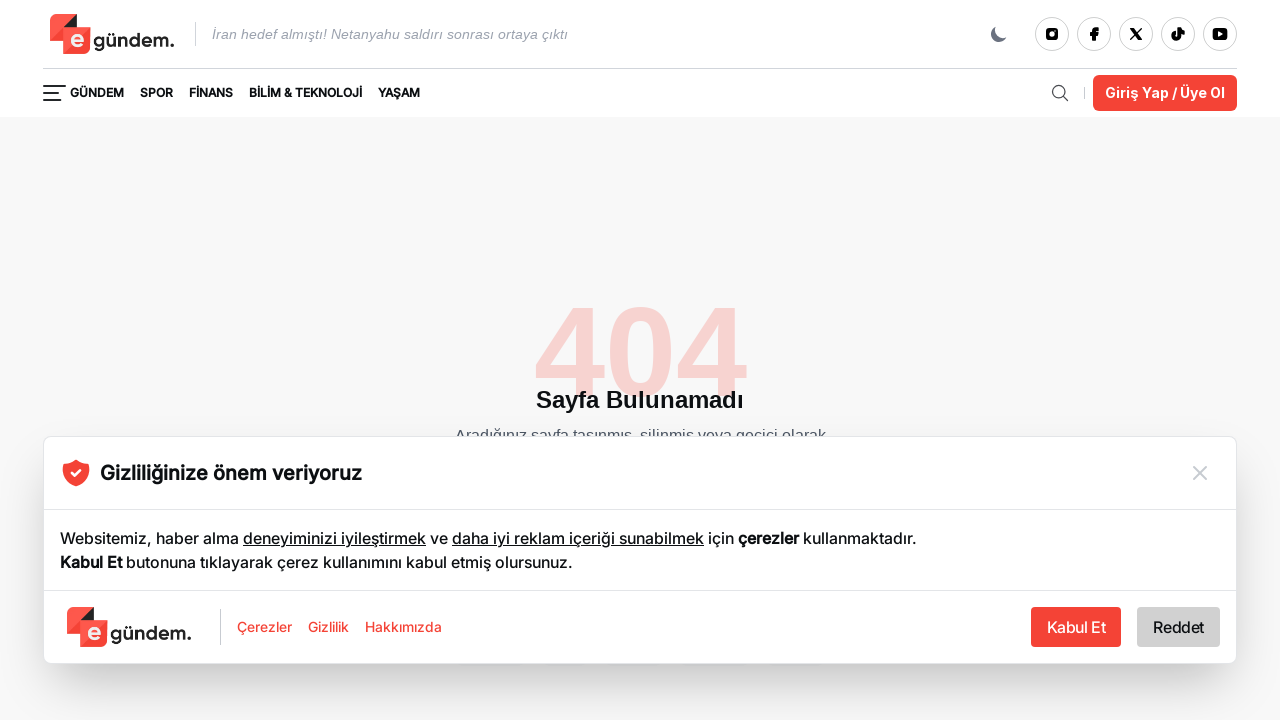

Located all home page links with href='/'
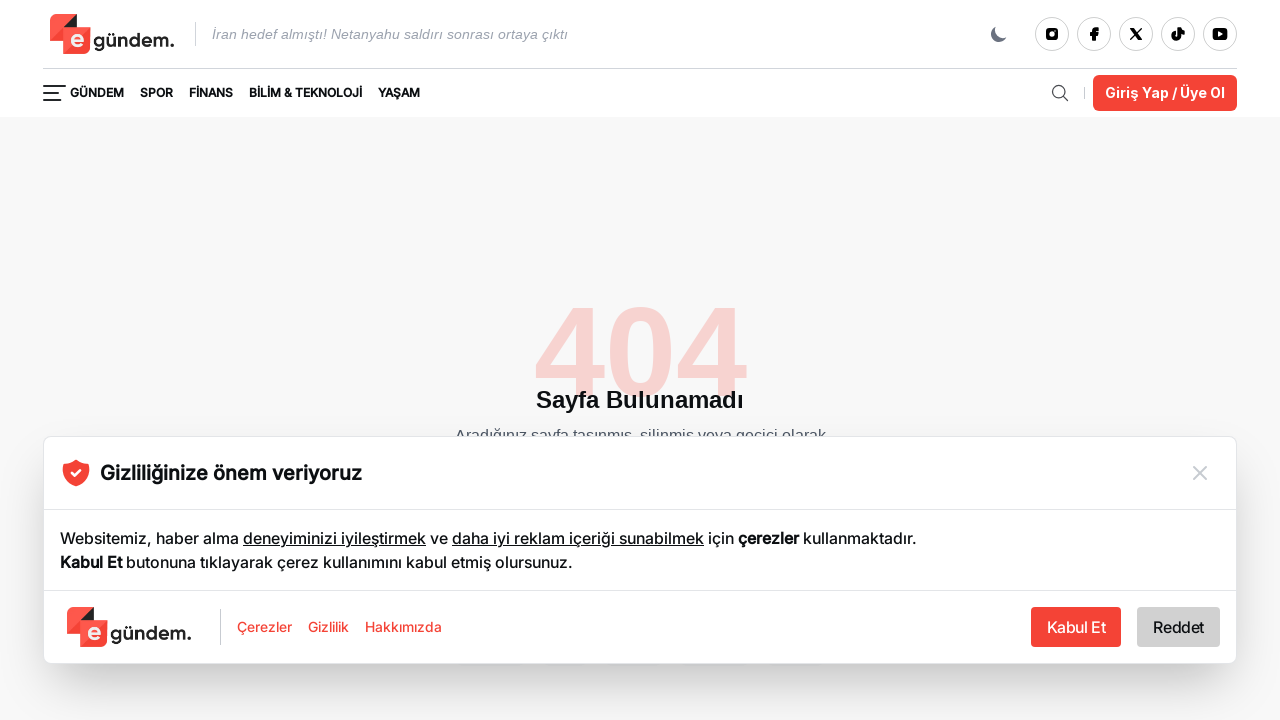

Found home page link on contact page
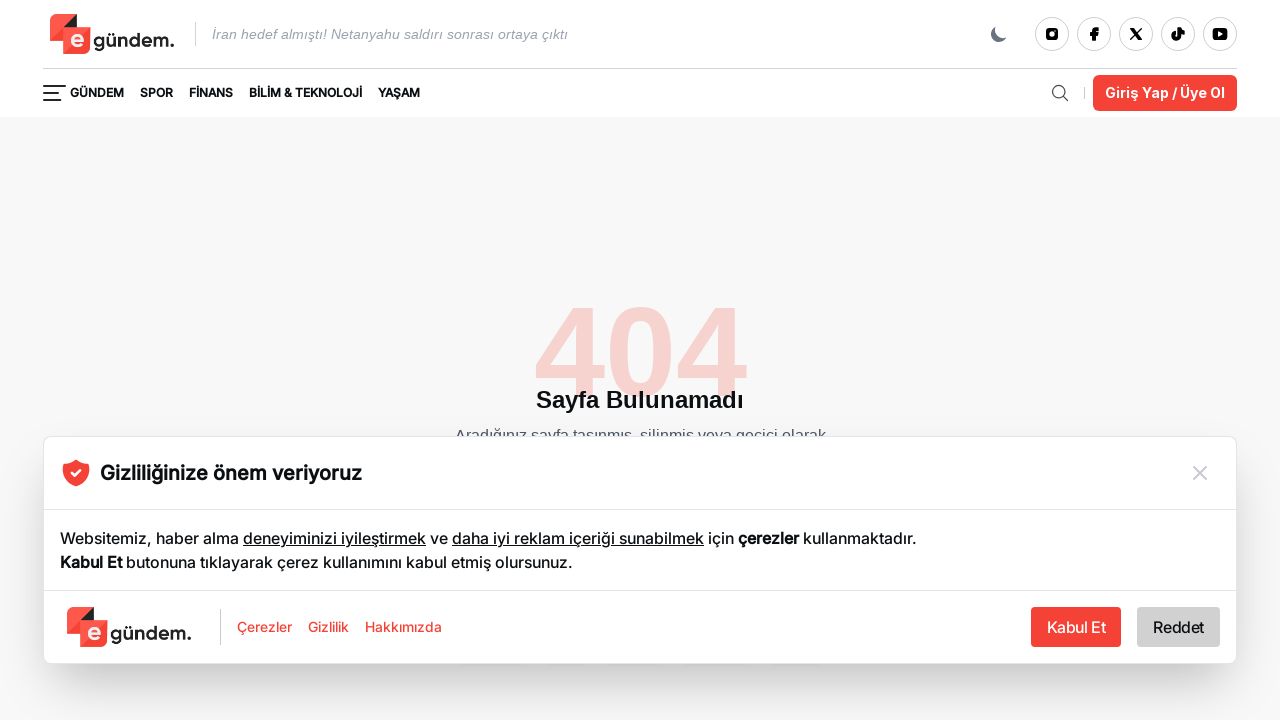

Retrieved href attribute from home page link
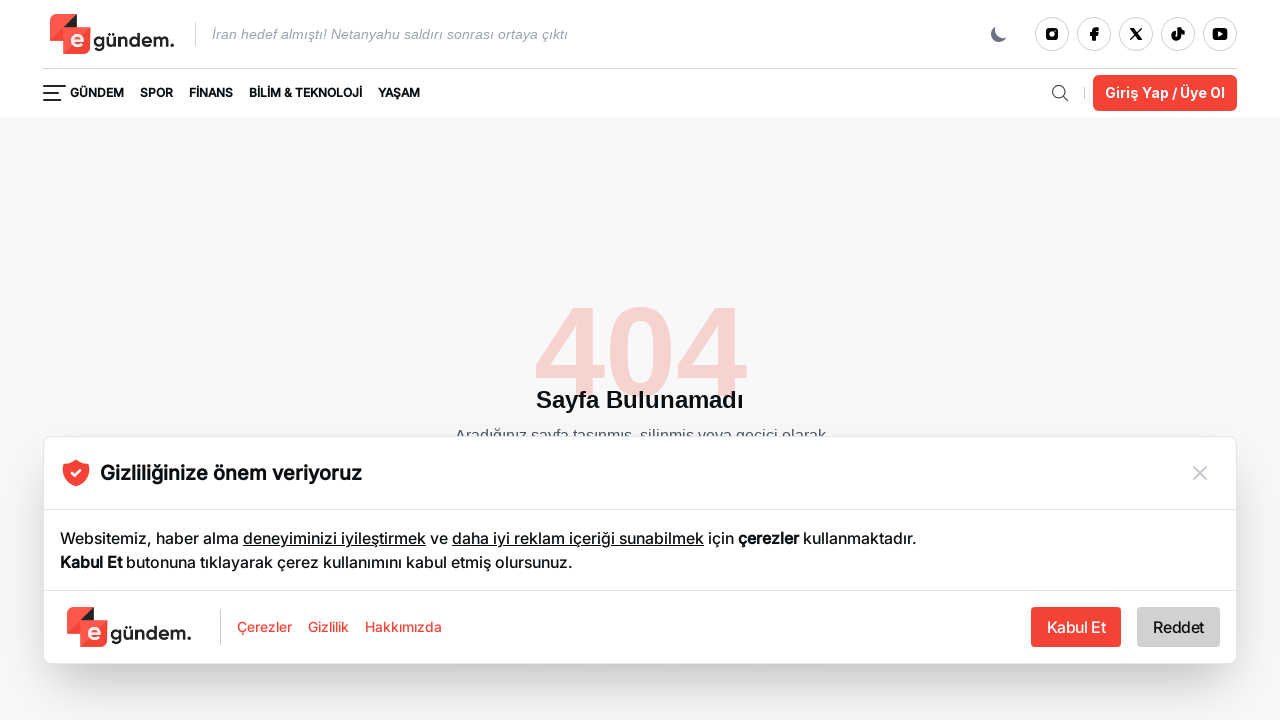

Clicked home page link at (115, 34) on a[href="/"] >> nth=0
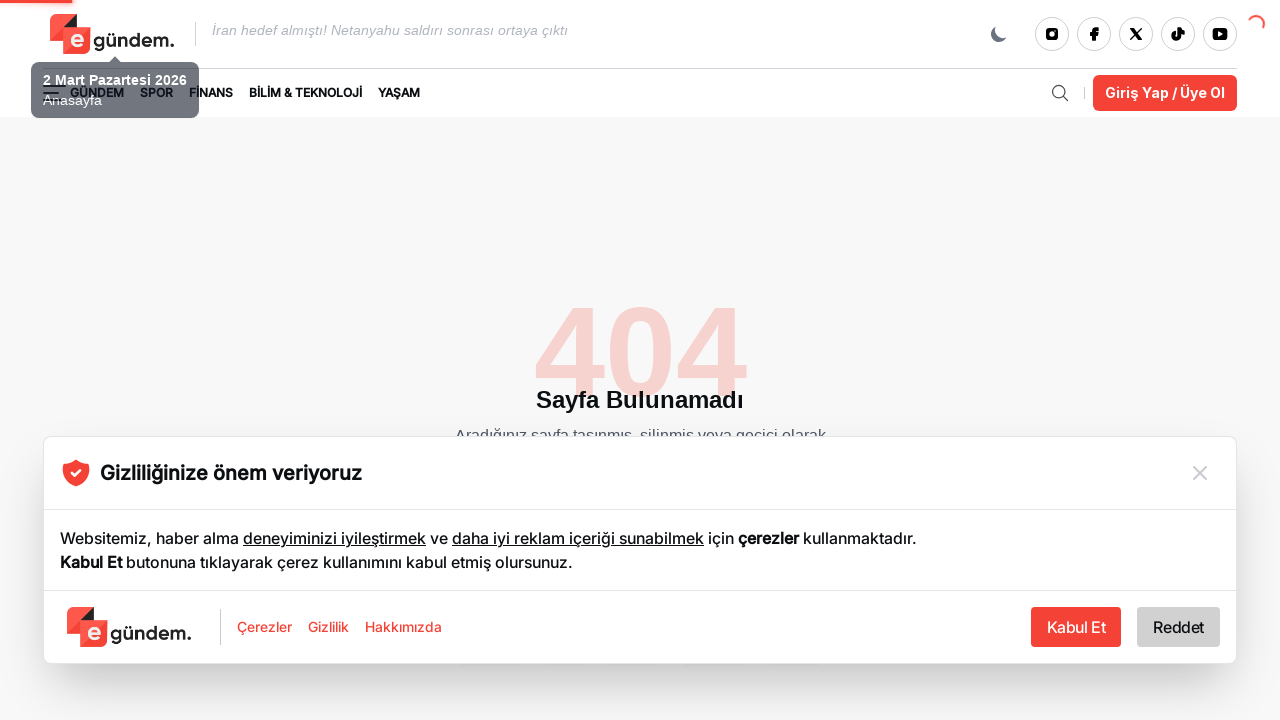

Home page loaded and DOM content ready
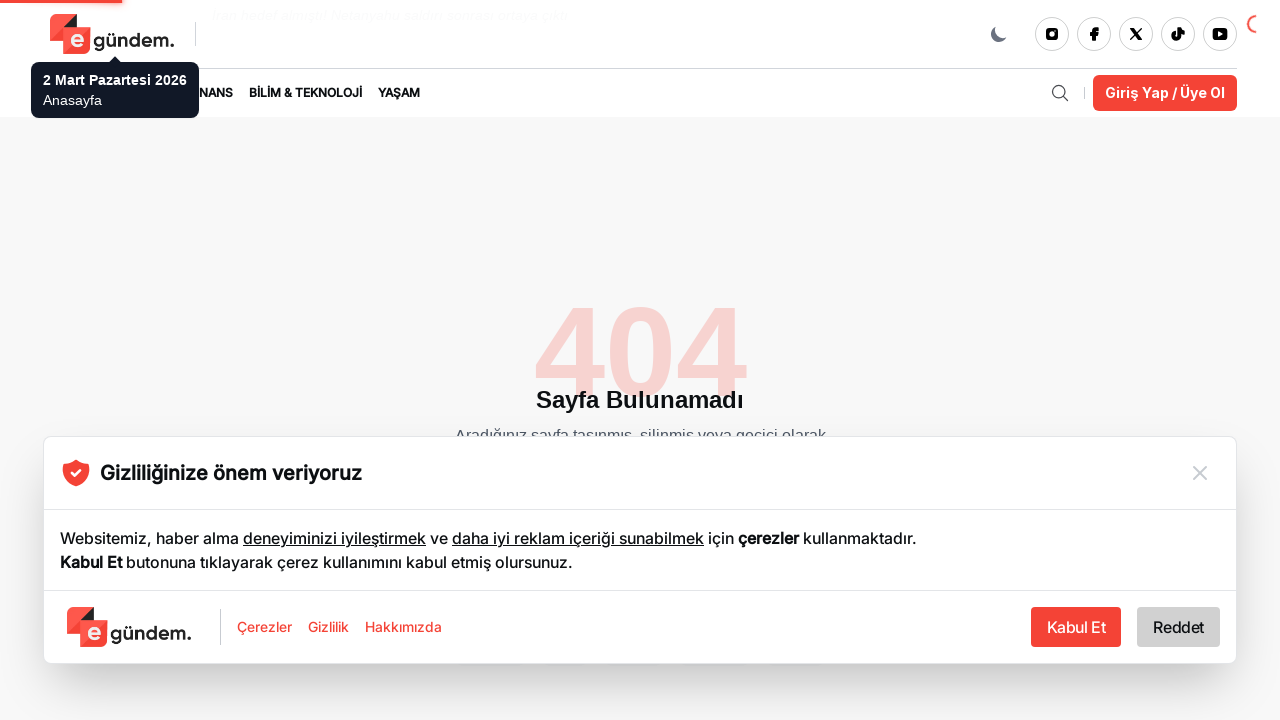

Navigated back to contact page
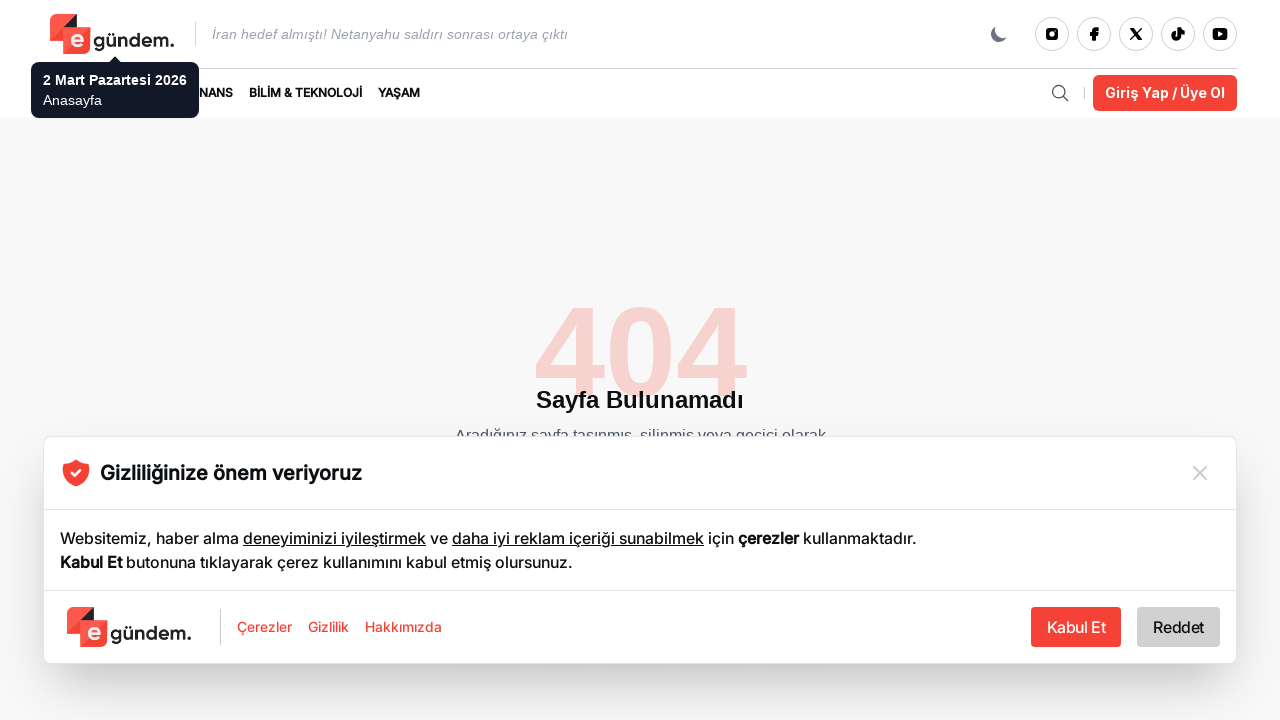

Located all about page links with href='/hakkimizda'
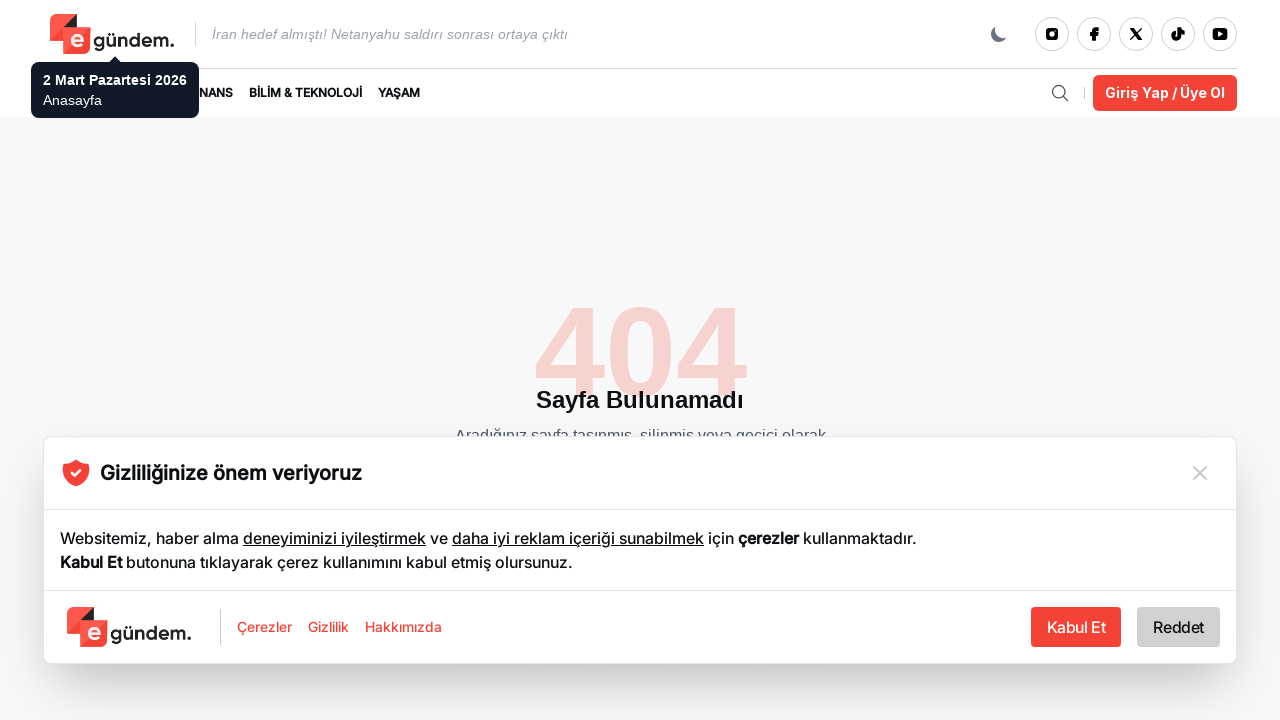

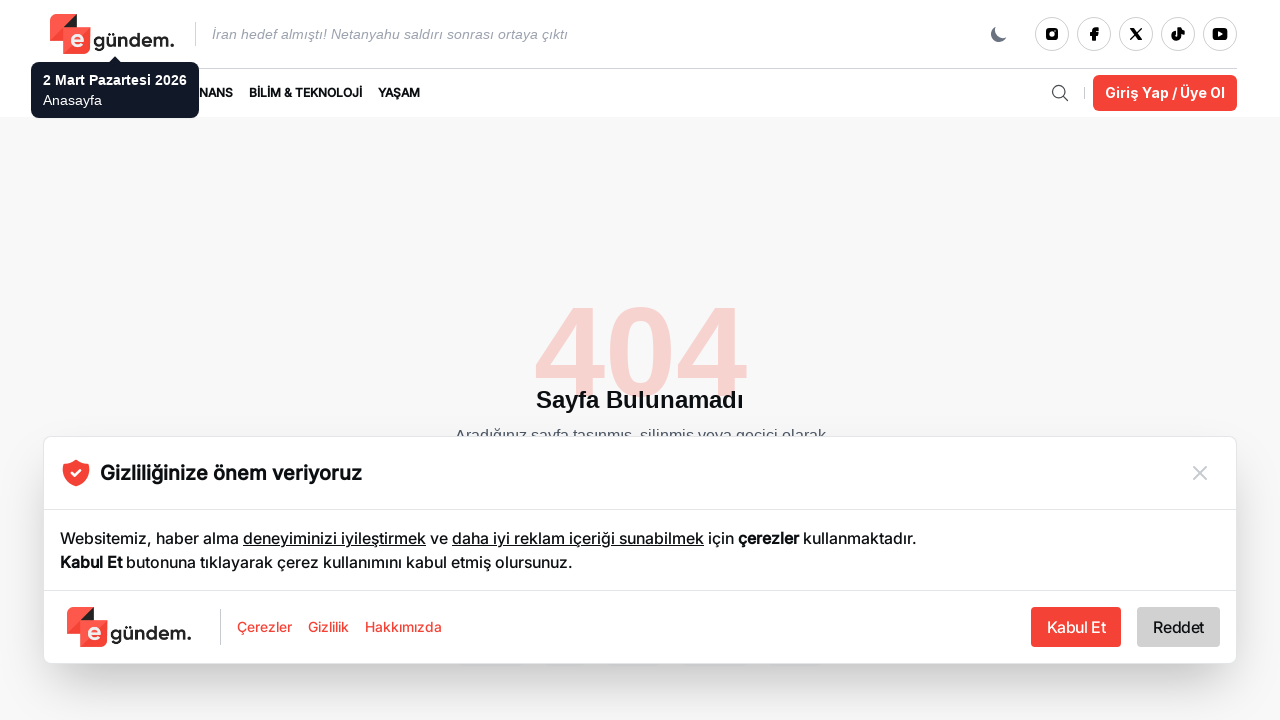